Tests checkbox functionality by ensuring both checkboxes on the page are selected, clicking them if they are not already checked

Starting URL: https://the-internet.herokuapp.com/checkboxes

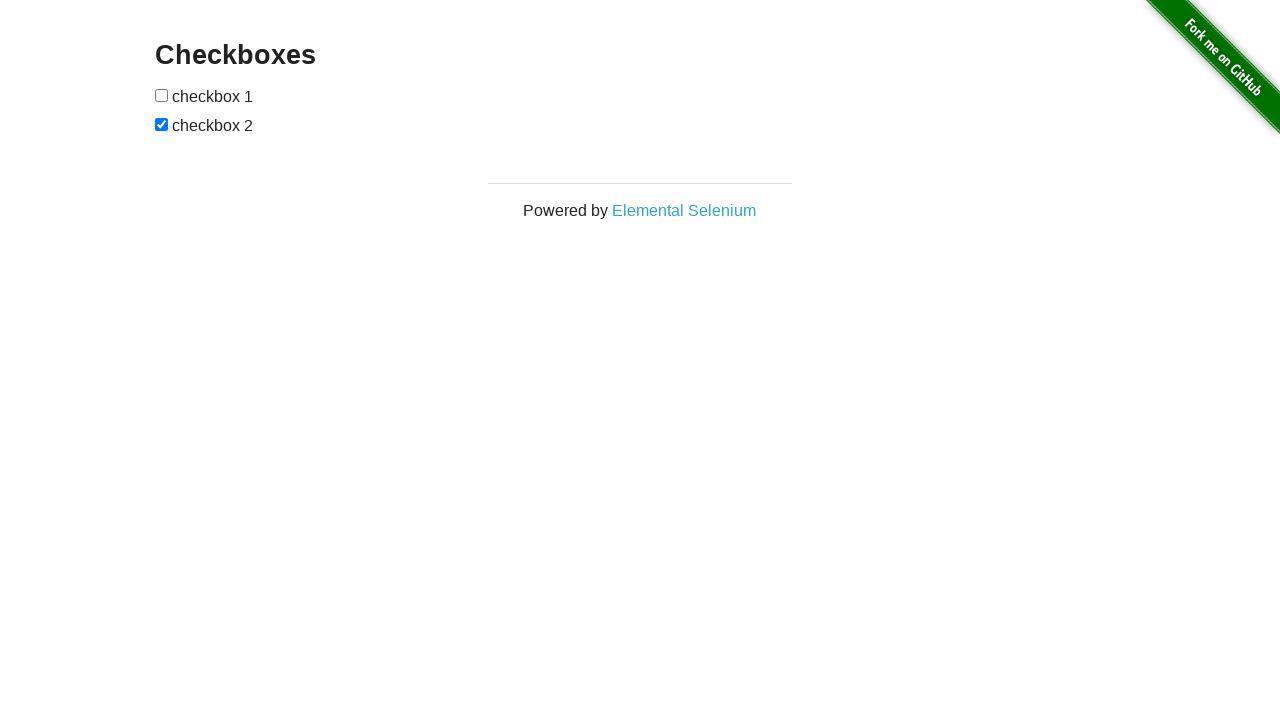

Located first checkbox element
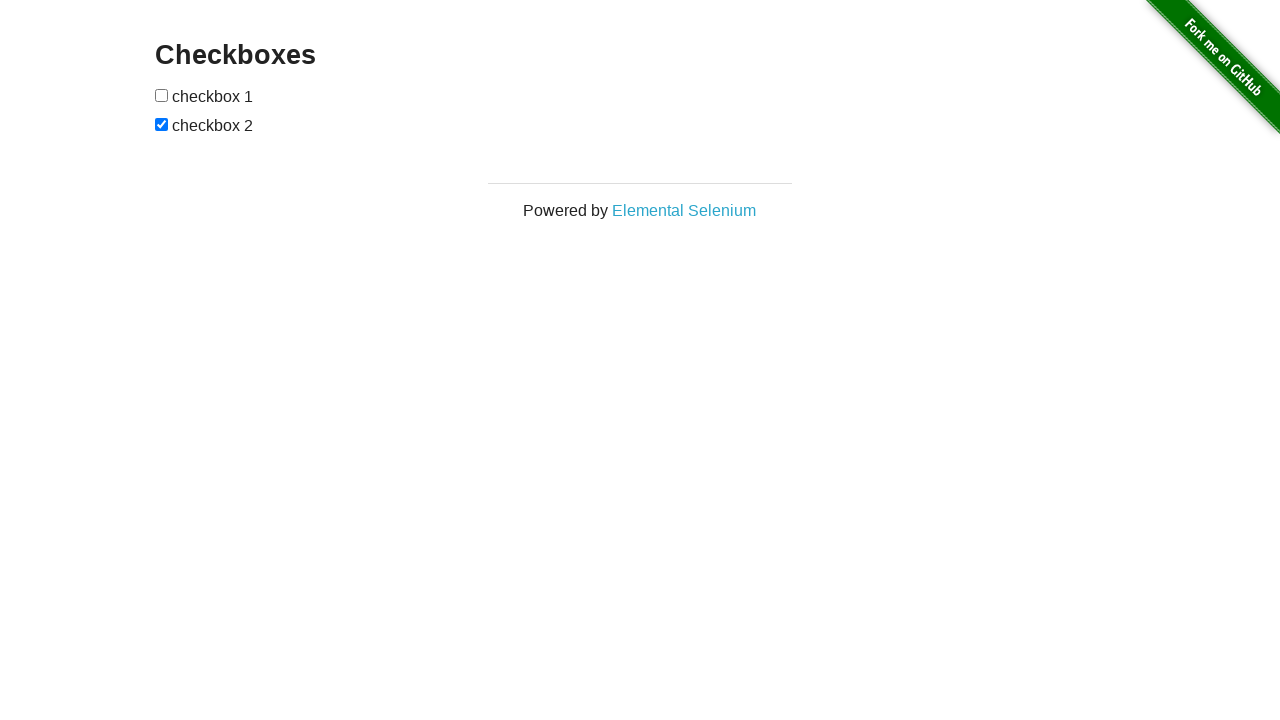

Located second checkbox element
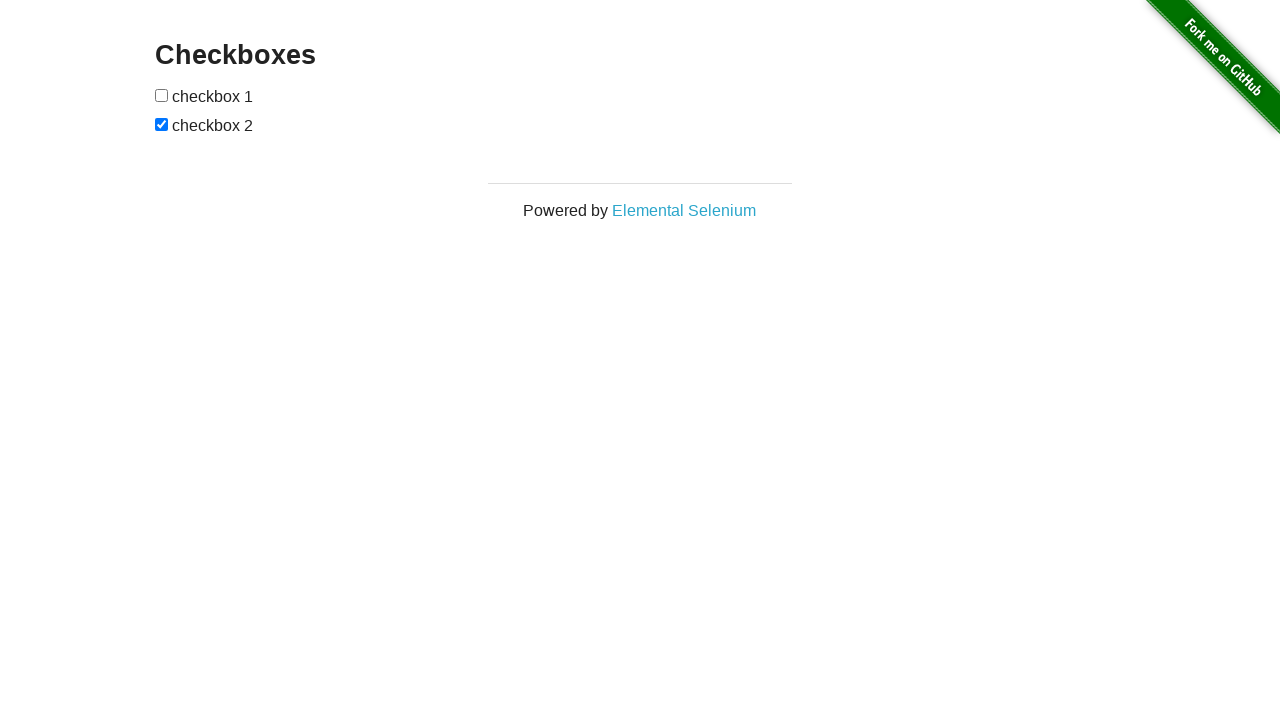

Checked first checkbox state
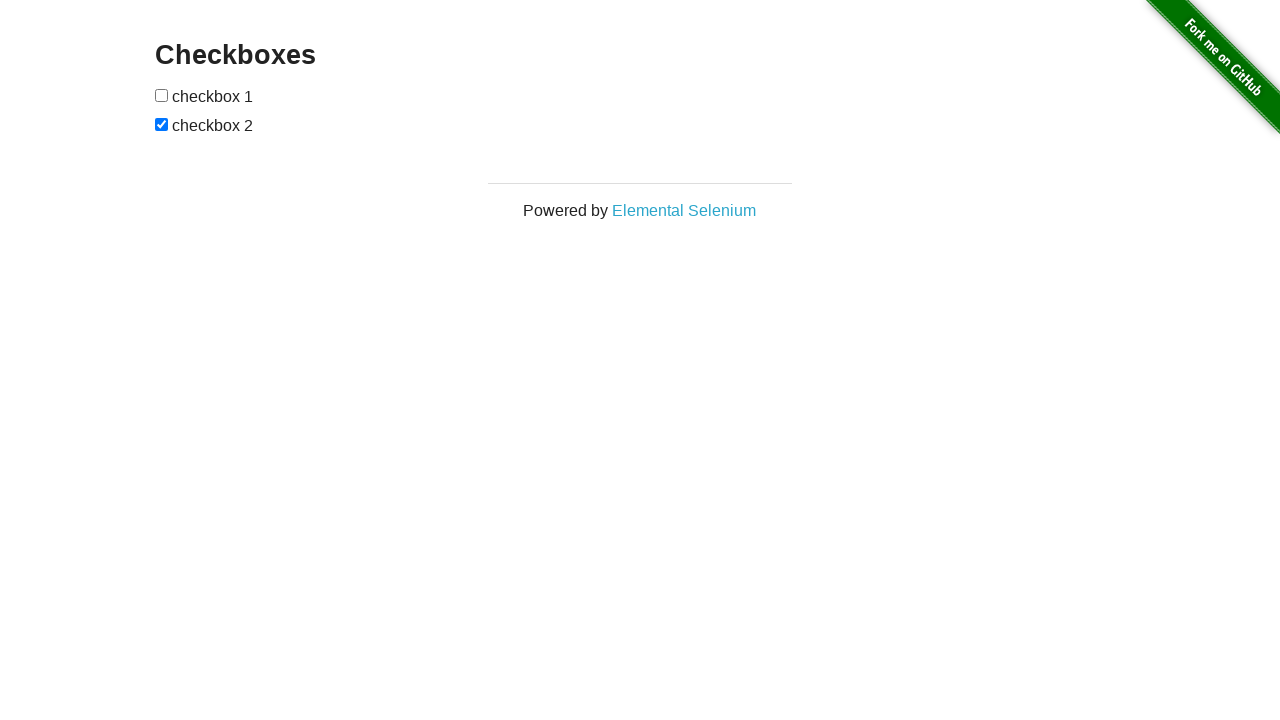

Clicked first checkbox to select it at (162, 95) on xpath=//input[@type='checkbox'][1]
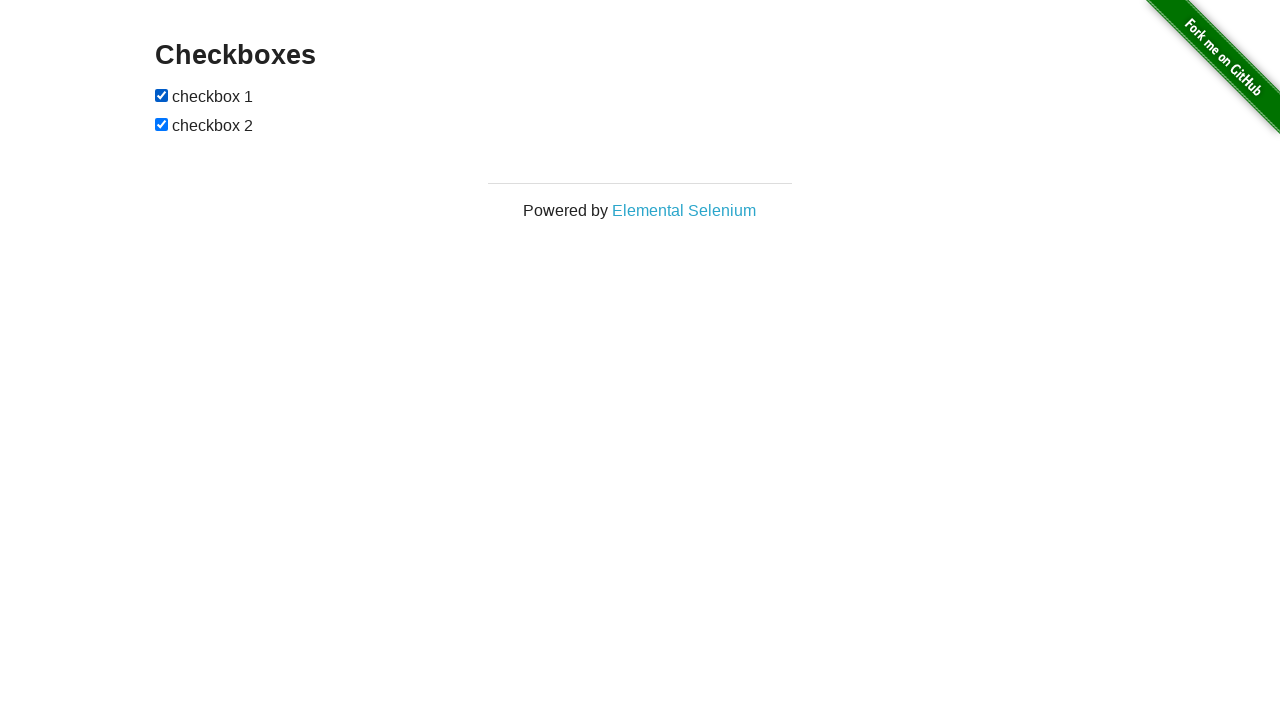

Second checkbox was already selected
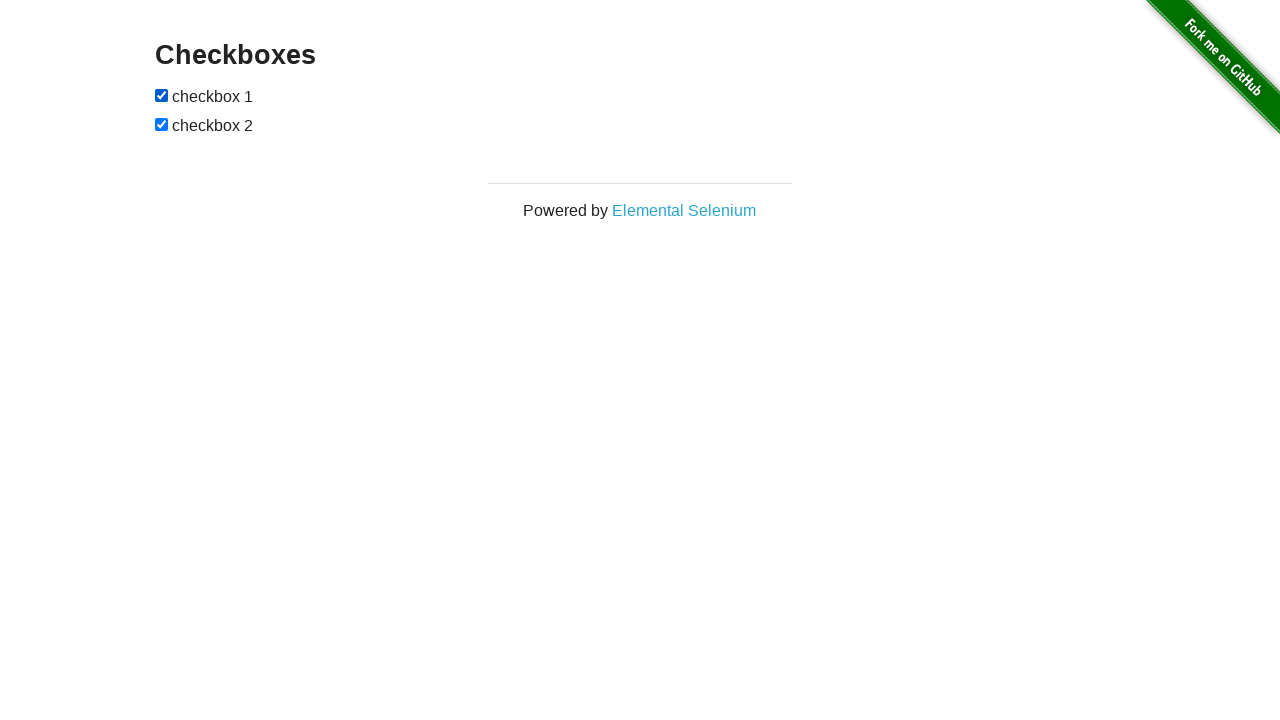

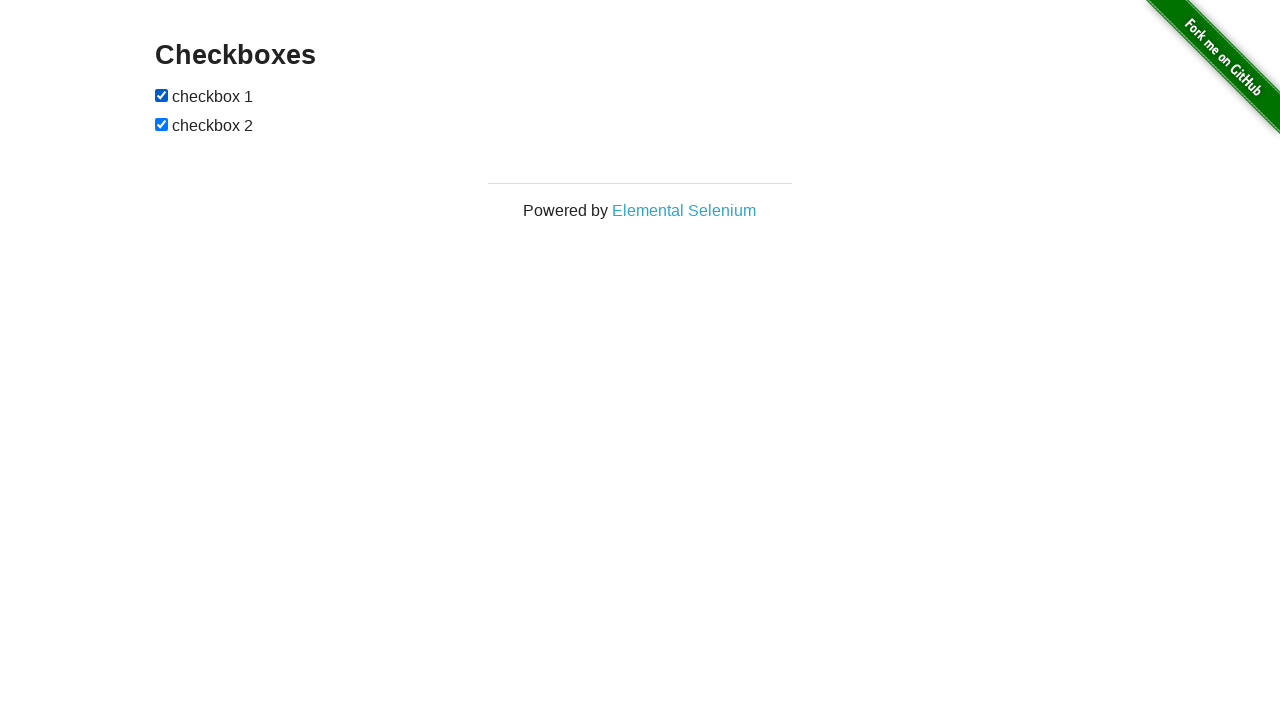